Tests the complete e-commerce checkout flow by adding multiple products to cart, filling in shipping information, selecting delivery option, and completing the order

Starting URL: https://danube-webshop.herokuapp.com/

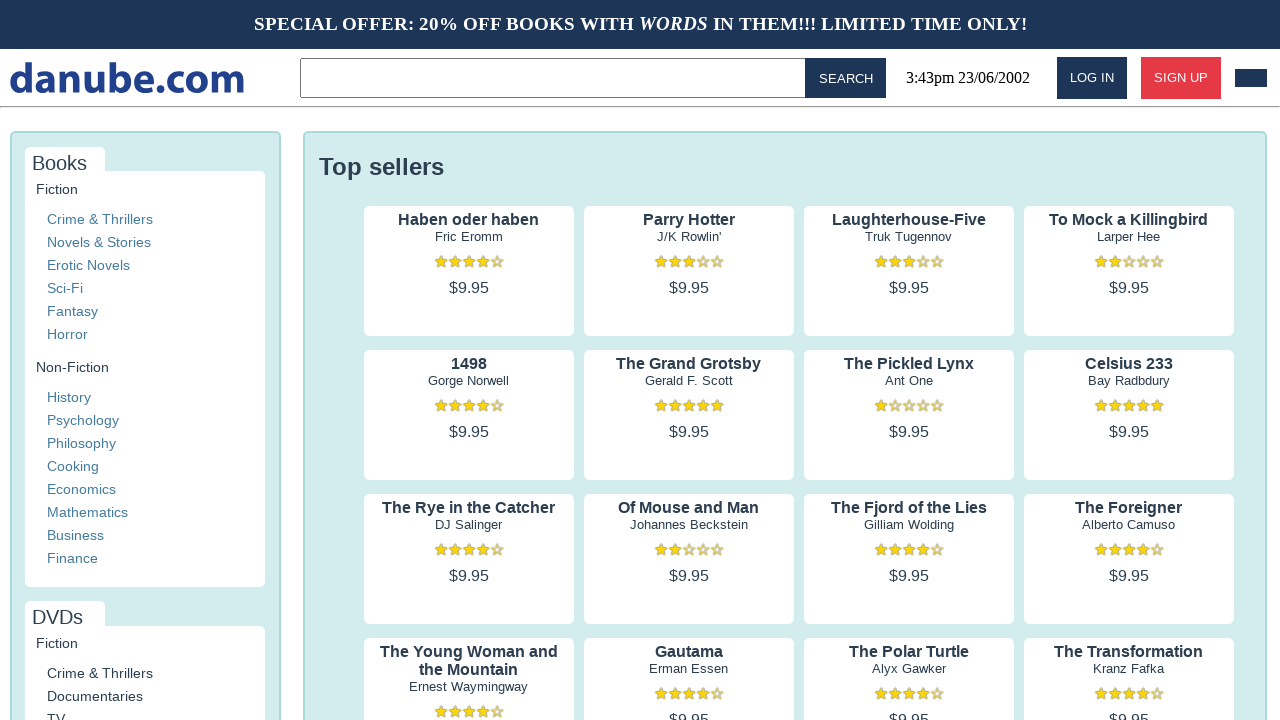

Clicked on product 1 author link to view details at (469, 237) on .preview:nth-child(1) > .preview-author
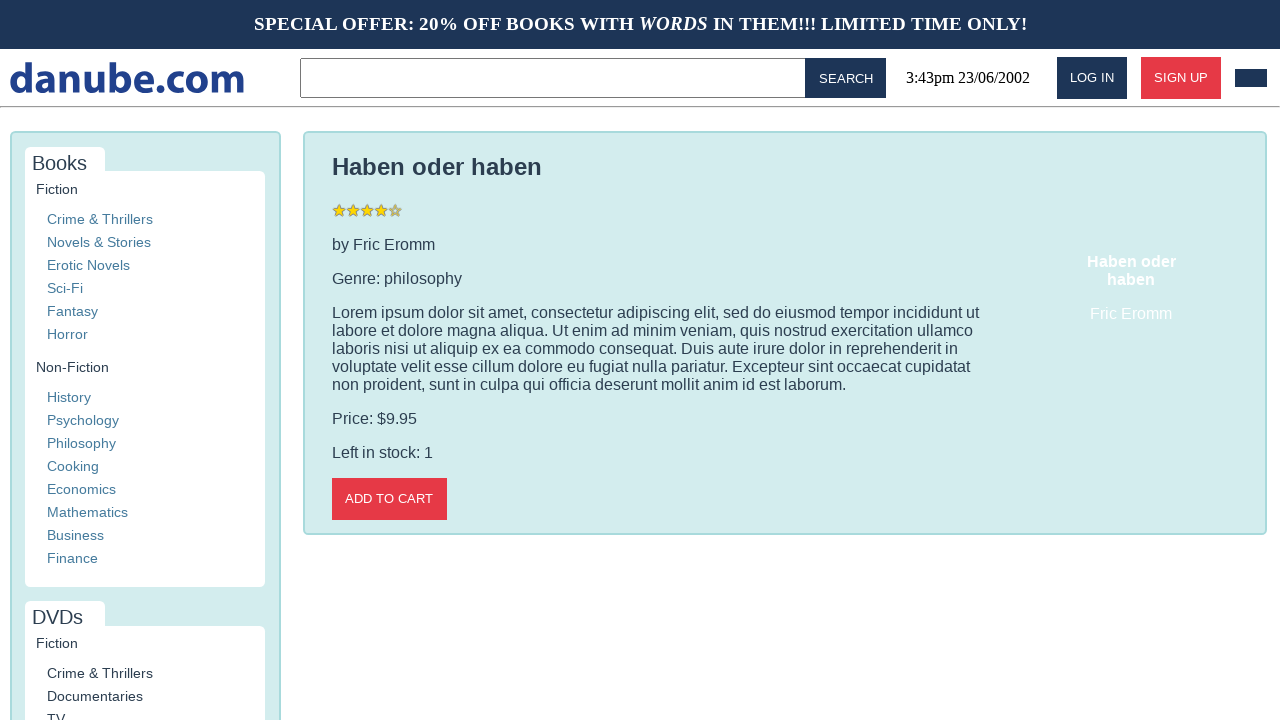

Added product 1 to cart at (389, 499) on .detail-wrapper > .call-to-action
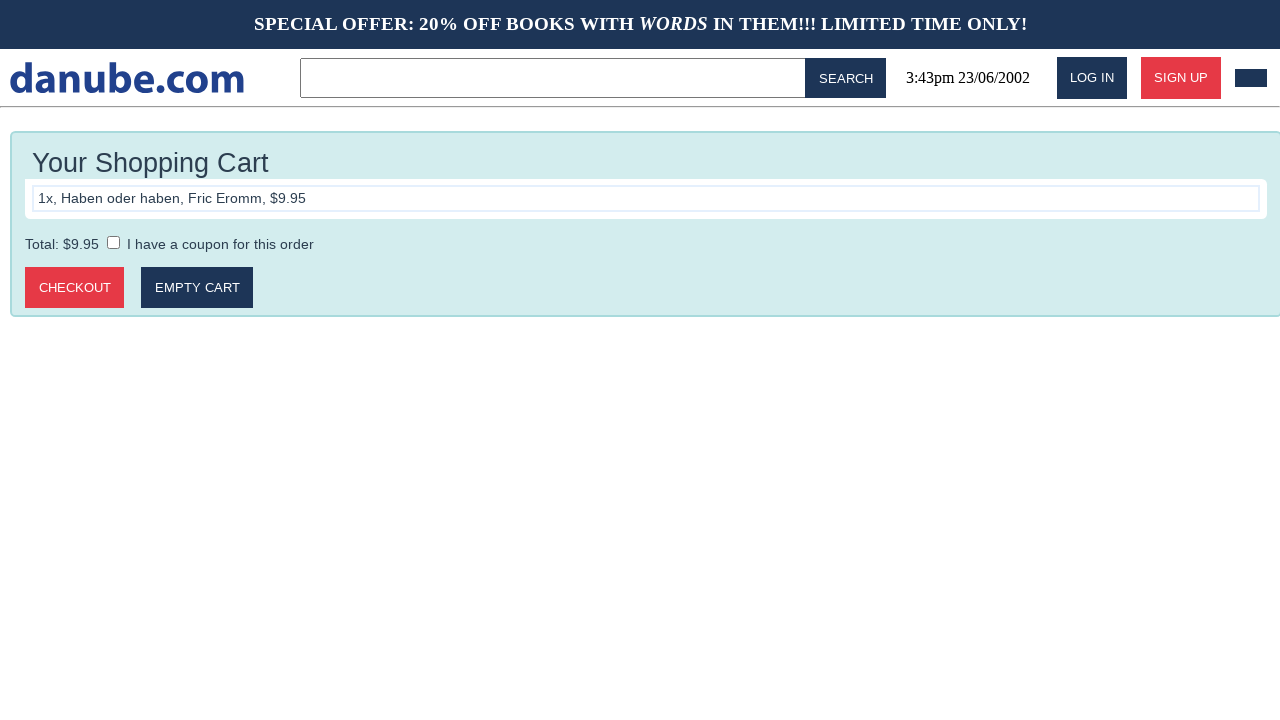

Clicked logo to return to homepage after adding product 1 at (127, 78) on #logo
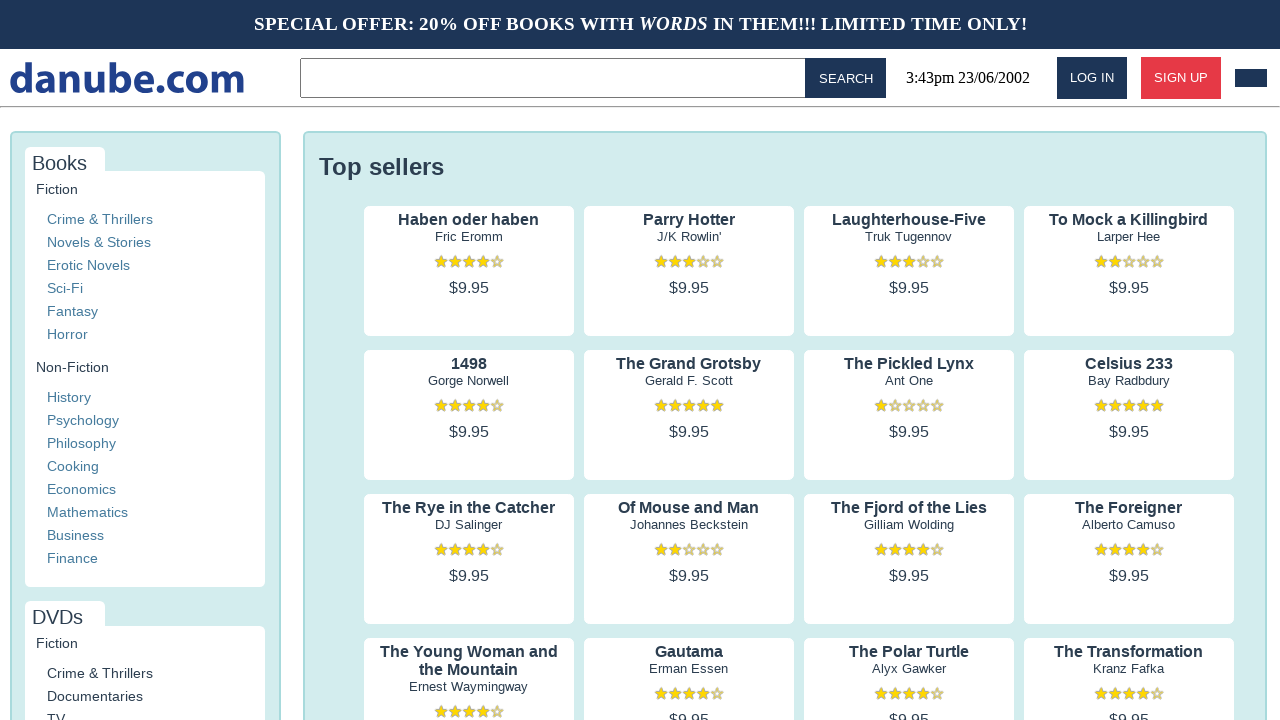

Waited for homepage to load after adding product 1
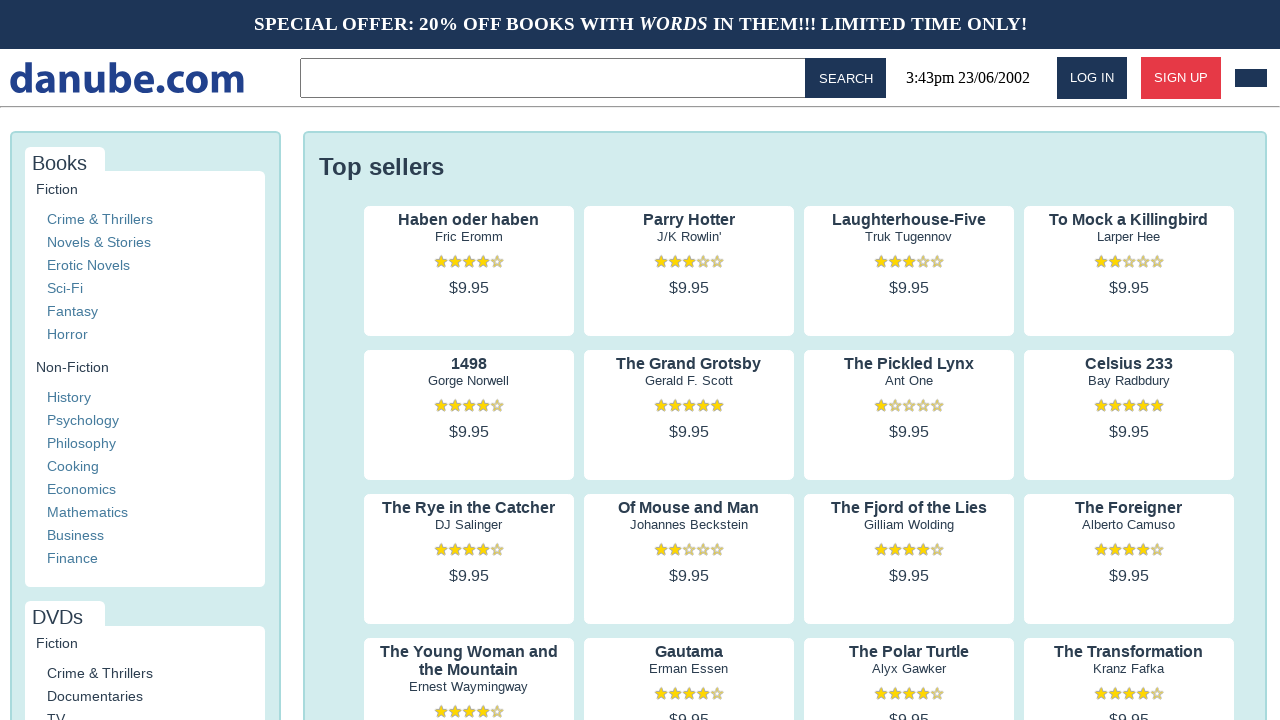

Clicked on product 2 author link to view details at (689, 237) on .preview:nth-child(2) > .preview-author
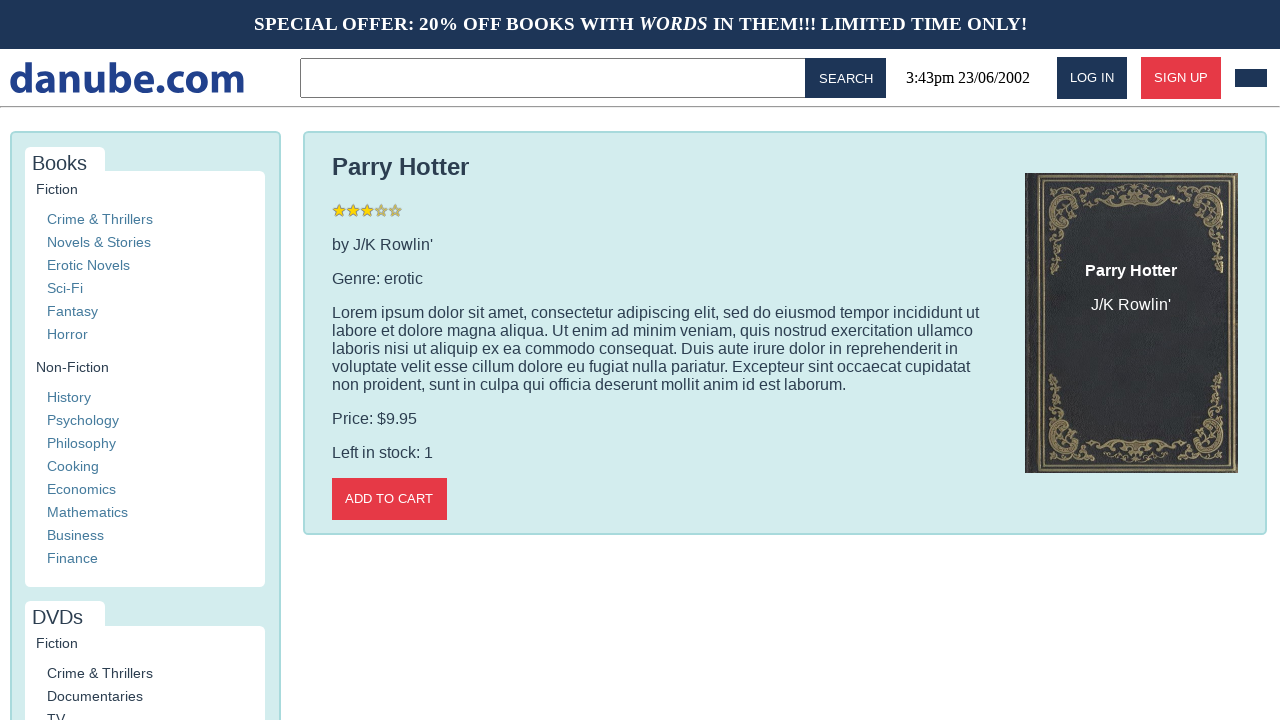

Added product 2 to cart at (389, 499) on .detail-wrapper > .call-to-action
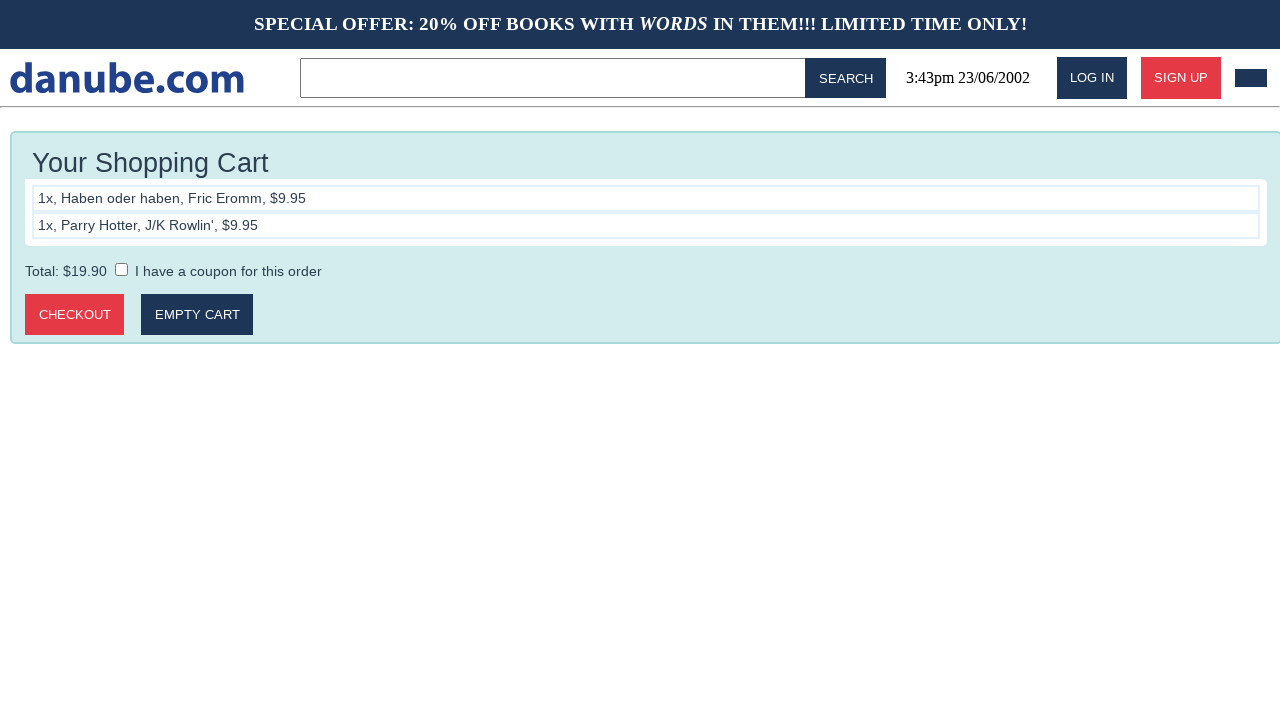

Clicked logo to return to homepage after adding product 2 at (127, 78) on #logo
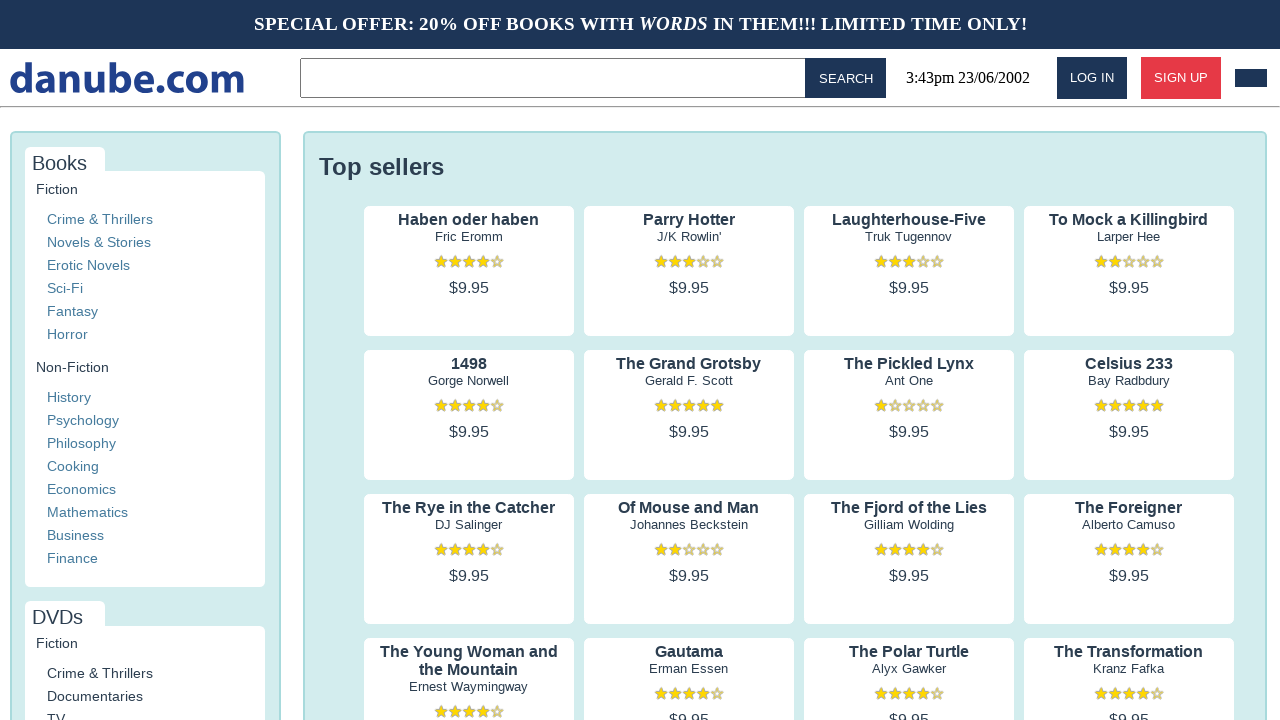

Waited for homepage to load after adding product 2
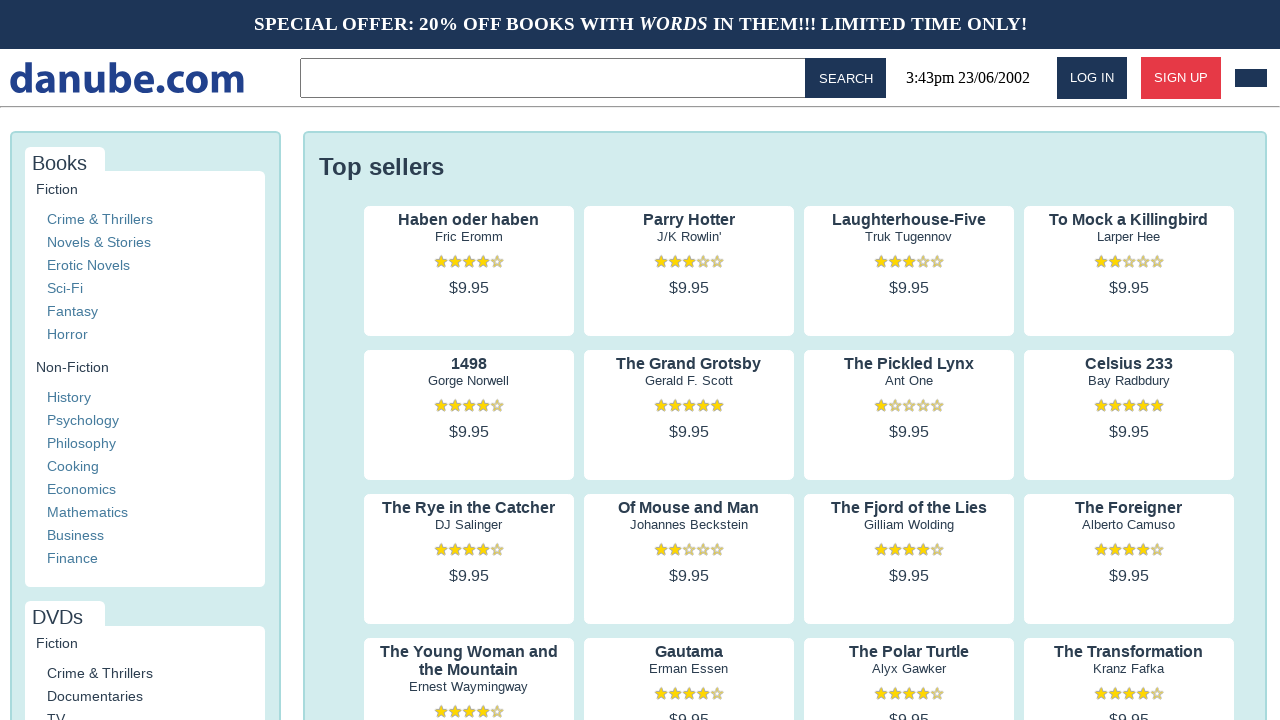

Clicked on product 3 author link to view details at (909, 237) on .preview:nth-child(3) > .preview-author
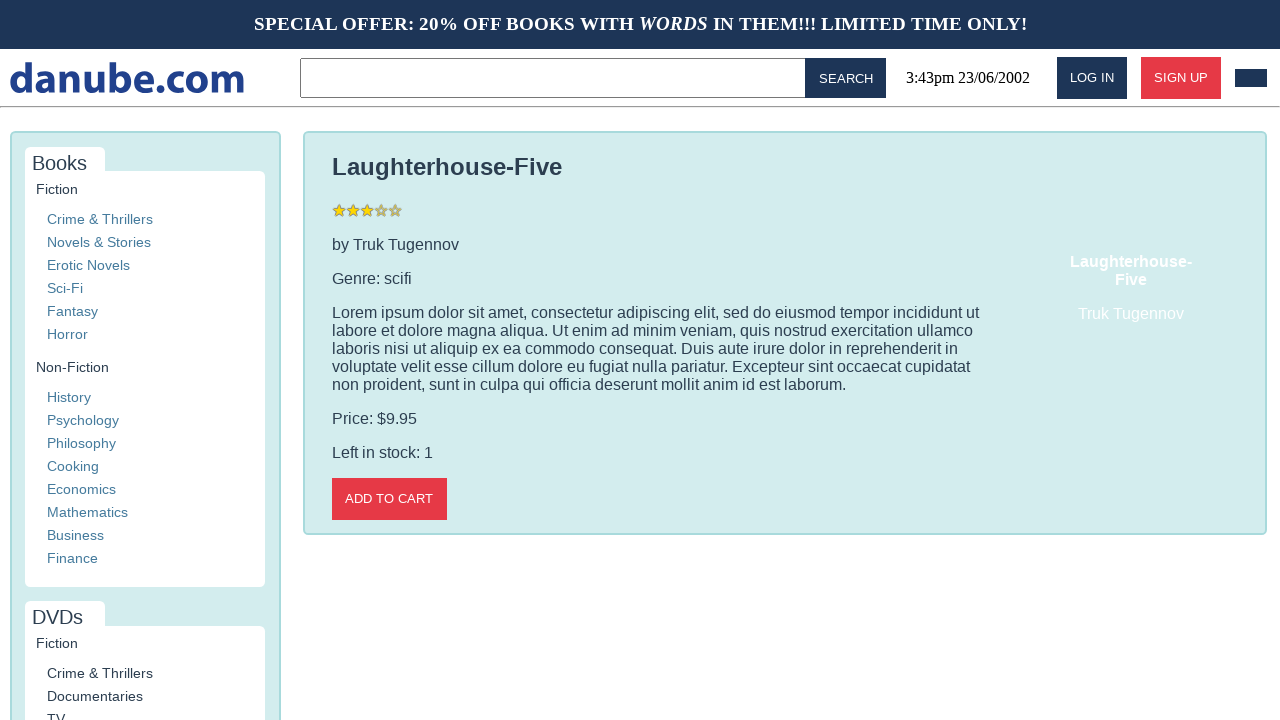

Added product 3 to cart at (389, 499) on .detail-wrapper > .call-to-action
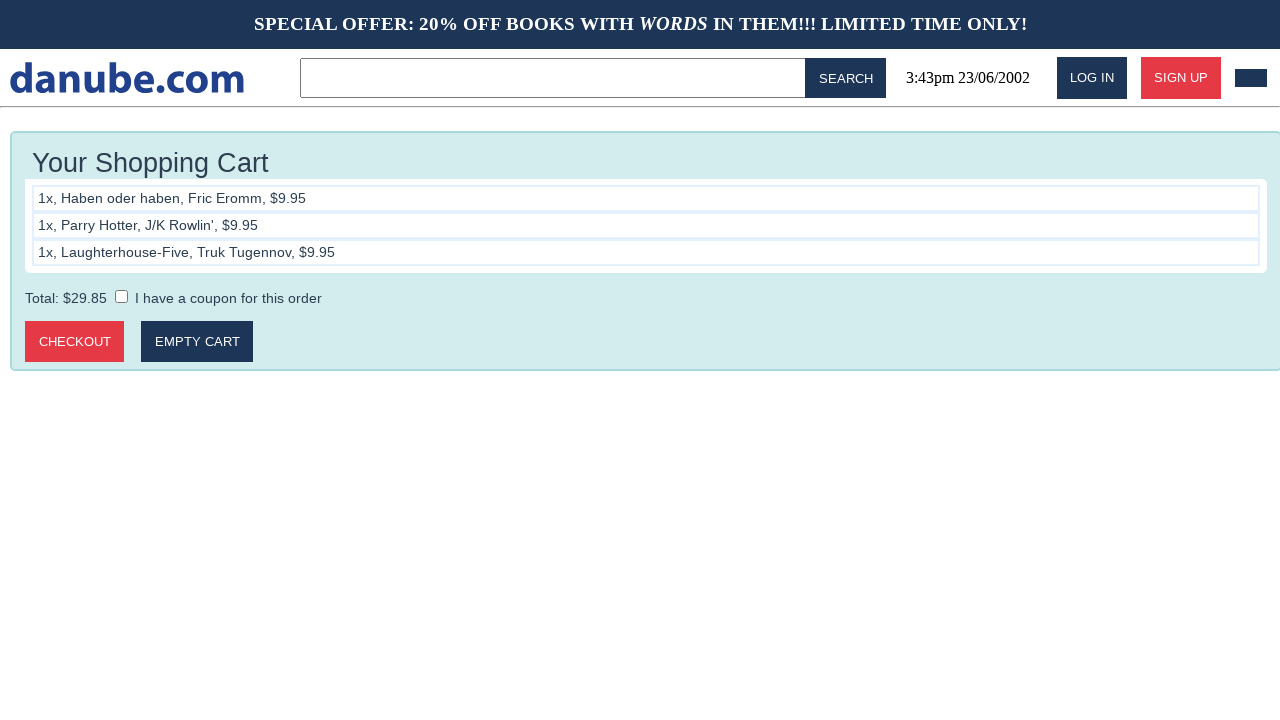

Clicked logo to return to homepage after adding product 3 at (127, 78) on #logo
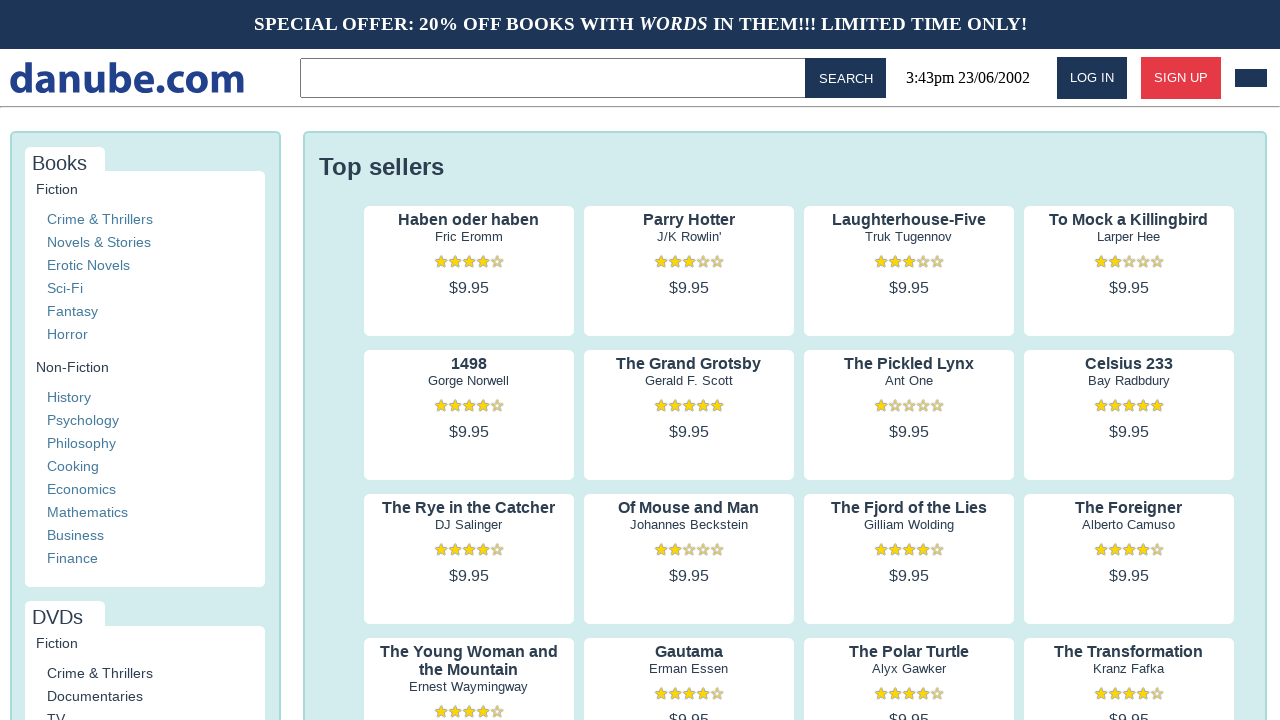

Waited for homepage to load after adding product 3
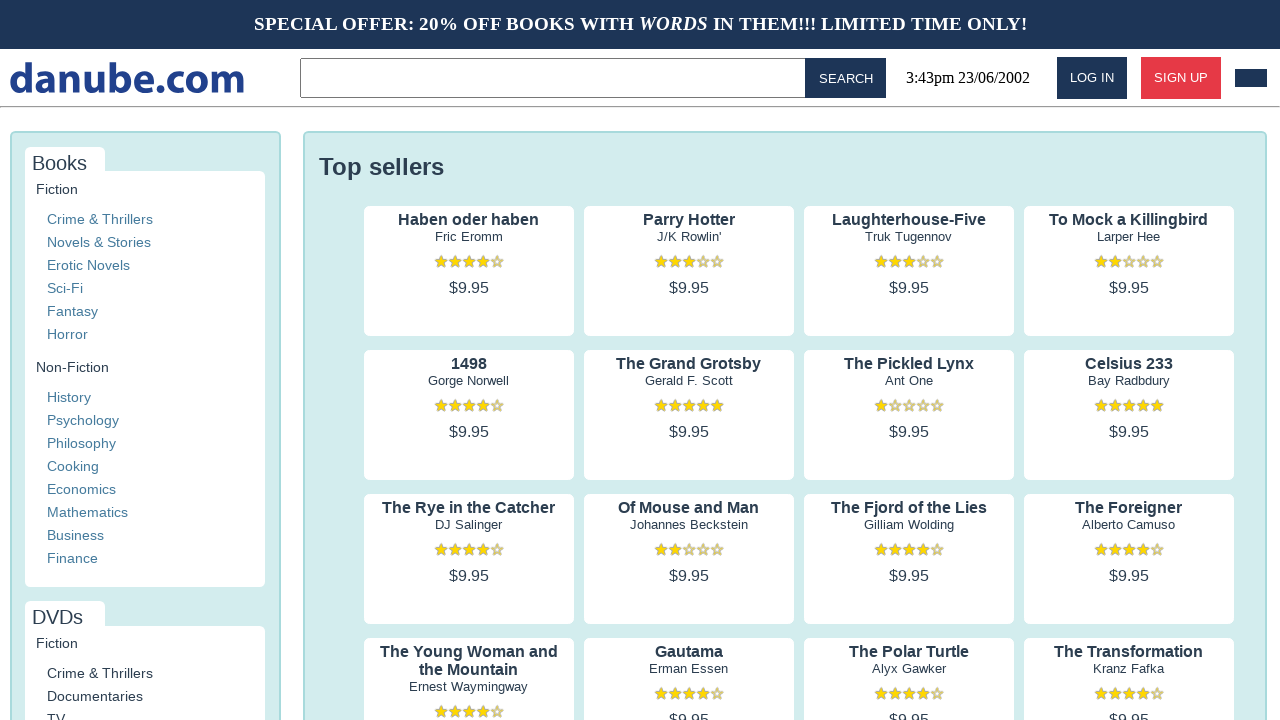

Opened shopping cart at (1251, 78) on #cart
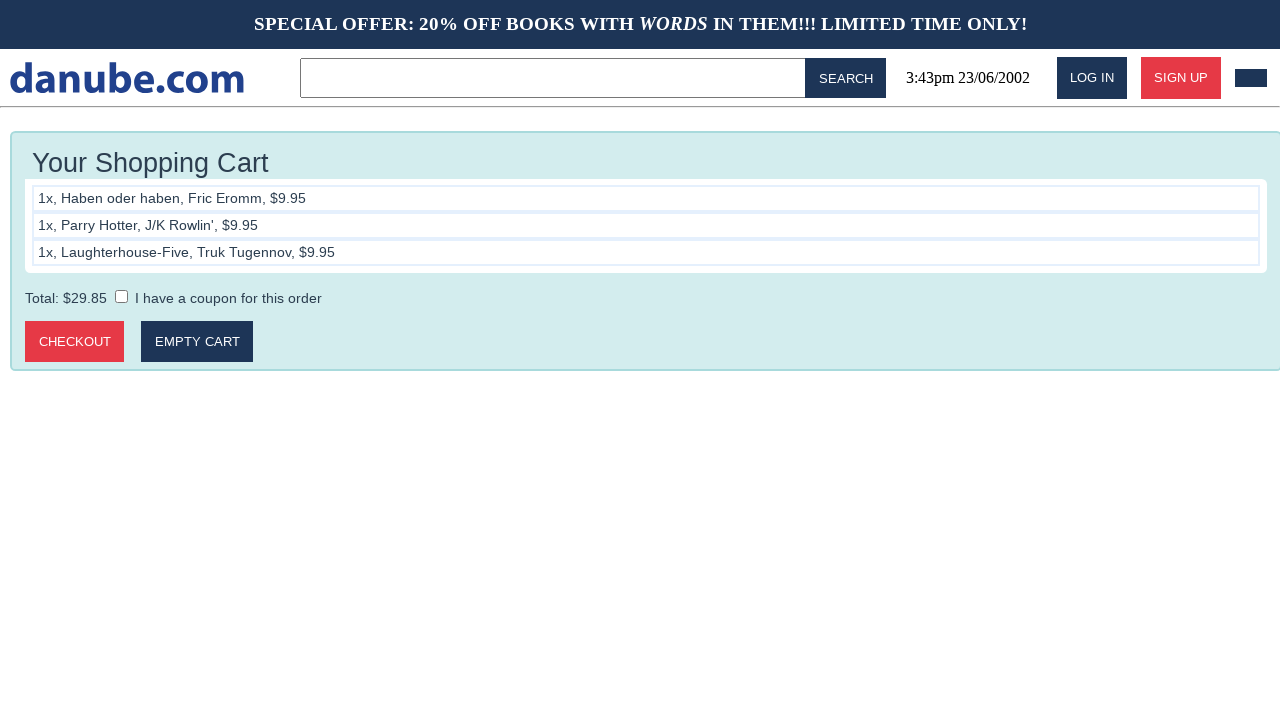

Clicked proceed to checkout button at (75, 342) on .cart > .call-to-action
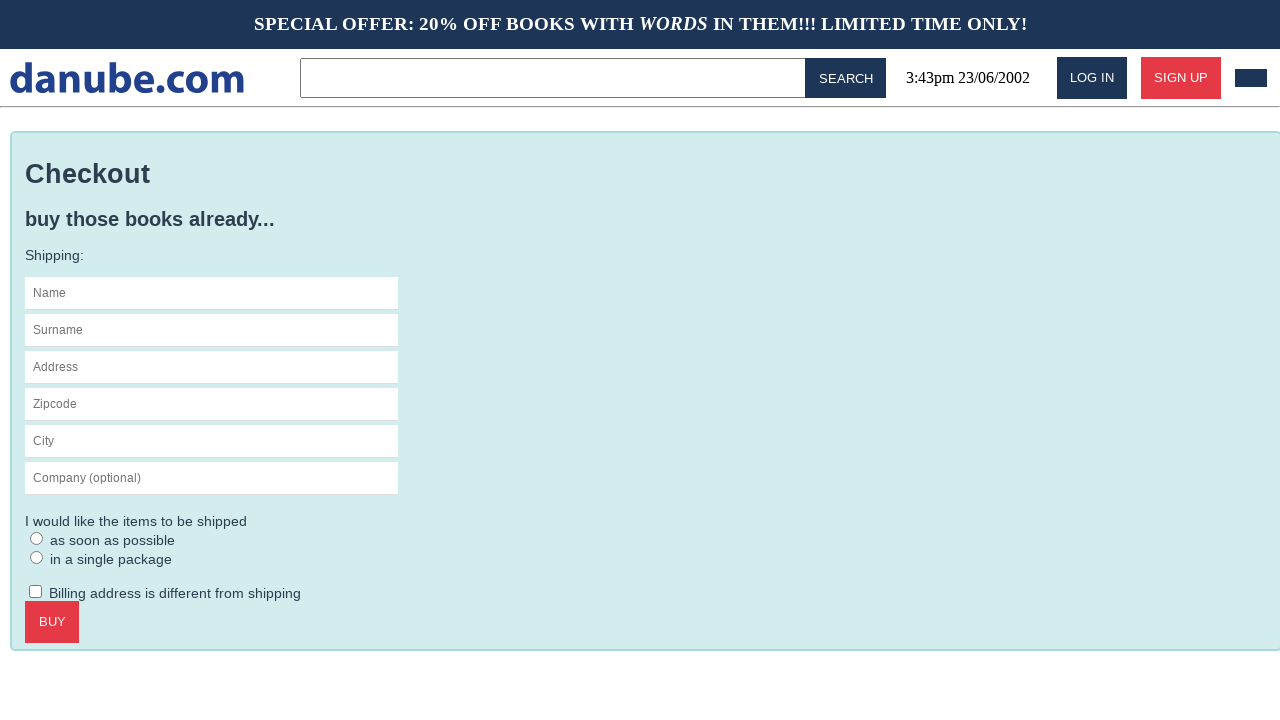

Clicked on shipping name field at (212, 293) on #app-content #s-name
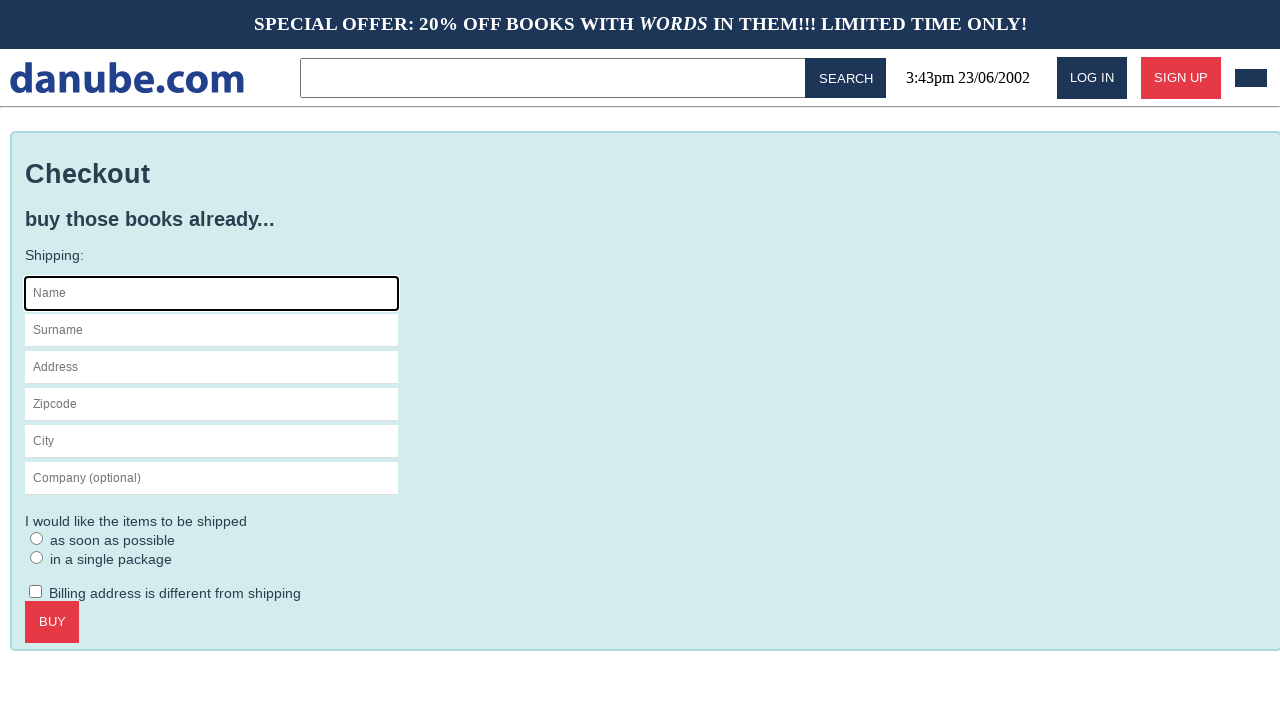

Filled in shipping first name as 'Max' on #s-name
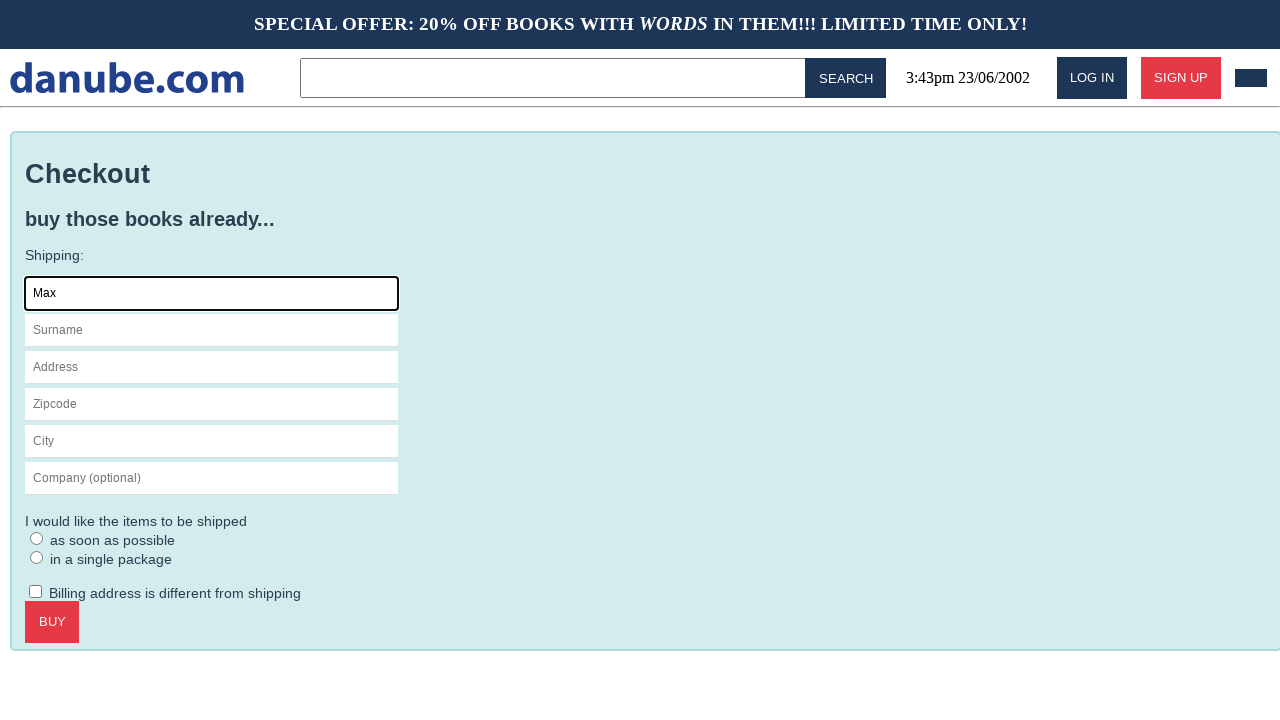

Filled in shipping surname as 'Mustermann' on #s-surname
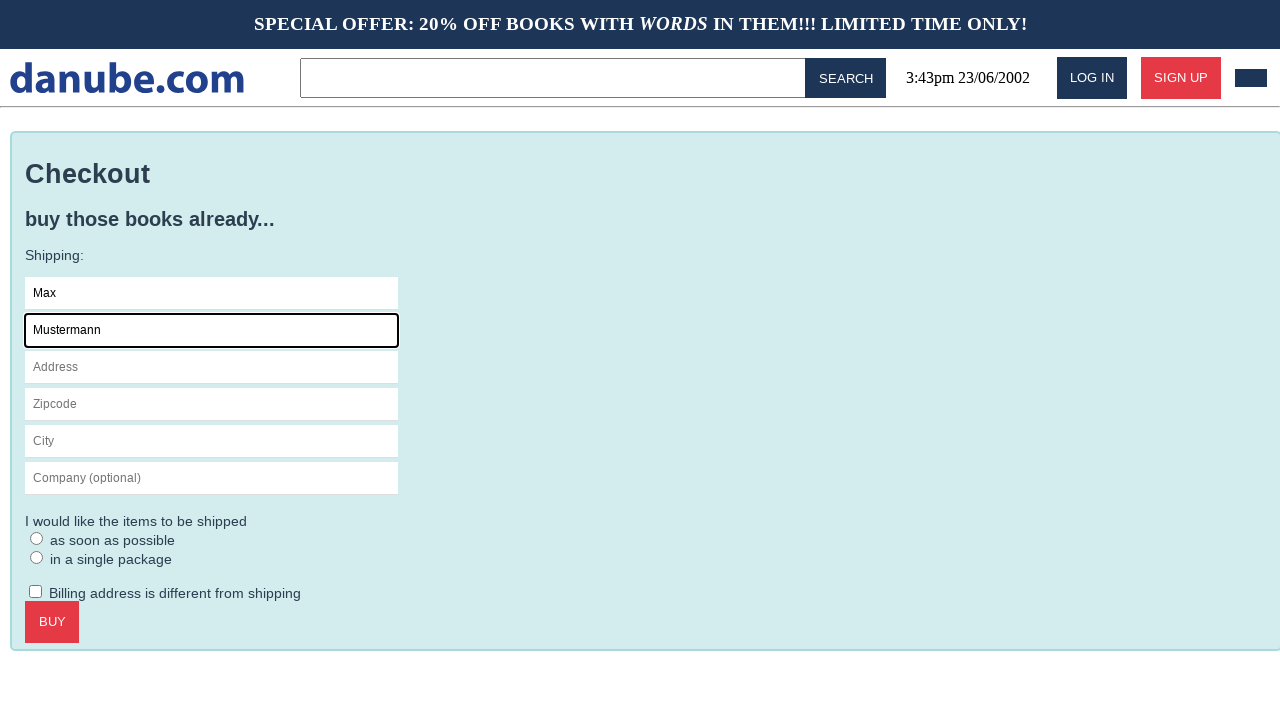

Filled in shipping address as 'Charlottenstr. 57' on #s-address
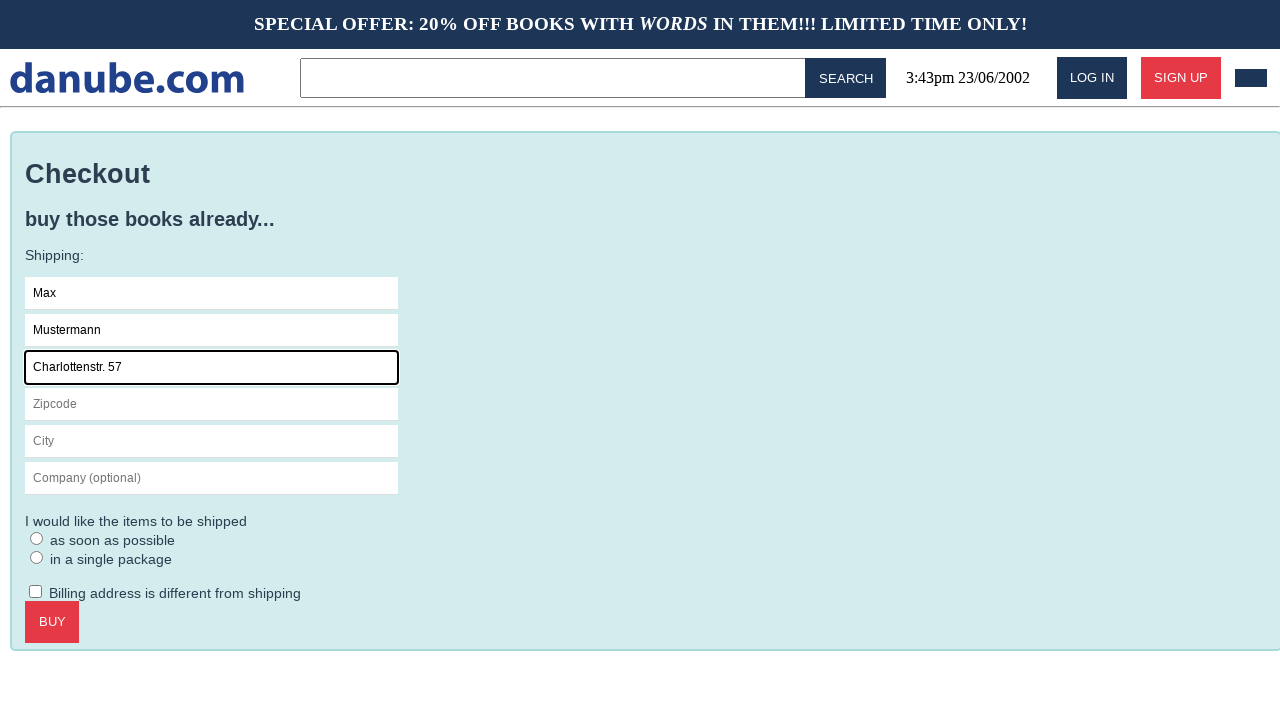

Filled in shipping zip code as '10117' on #s-zipcode
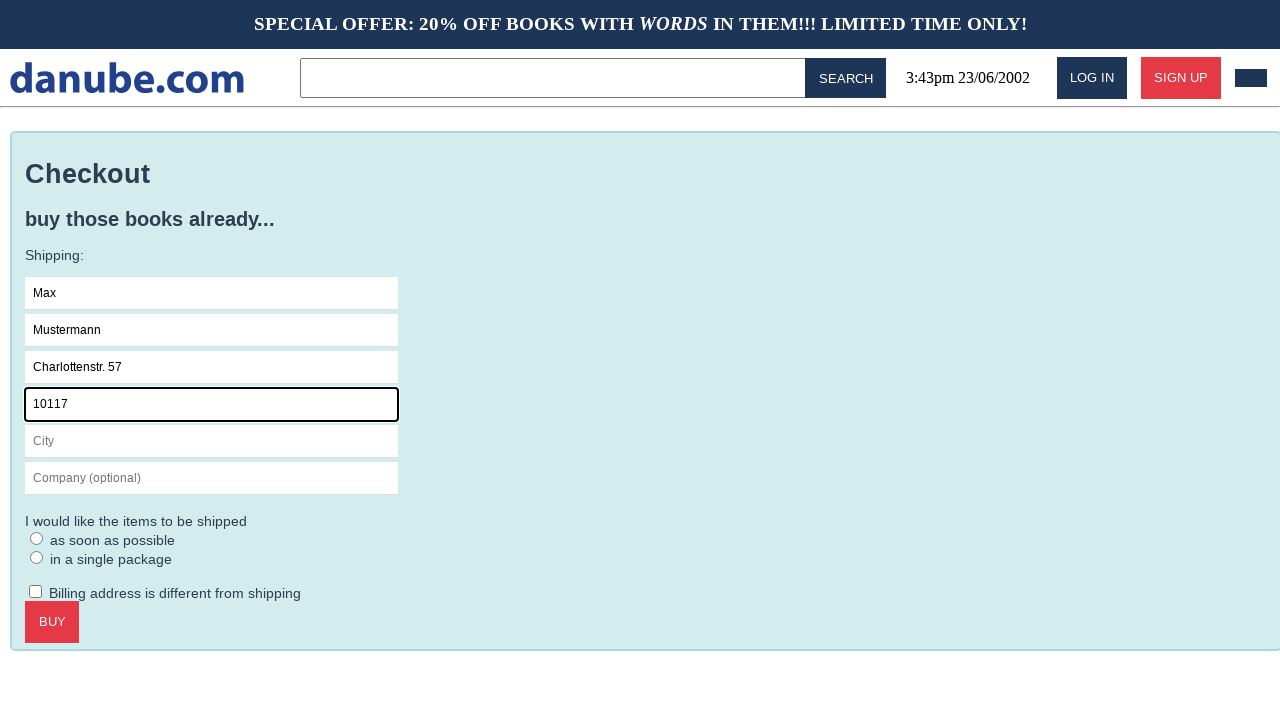

Filled in shipping city as 'Berlin' on #s-city
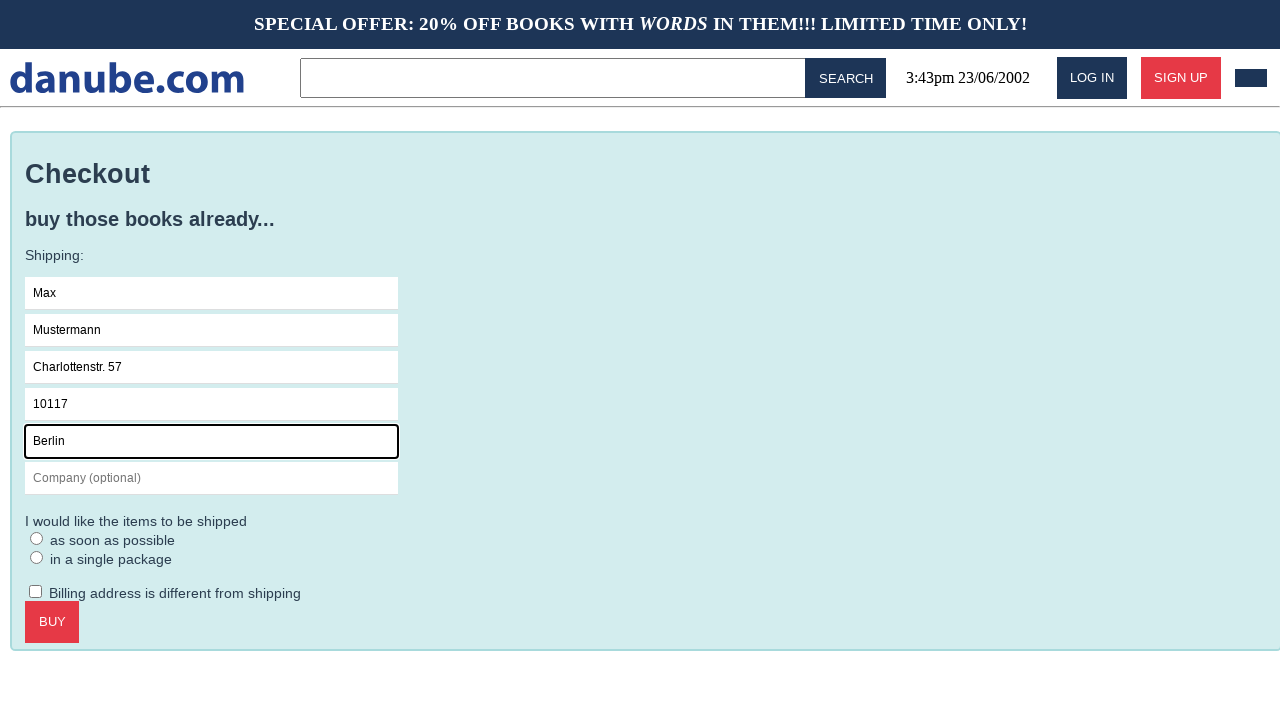

Filled in company name as 'Firma GmbH' on #s-company
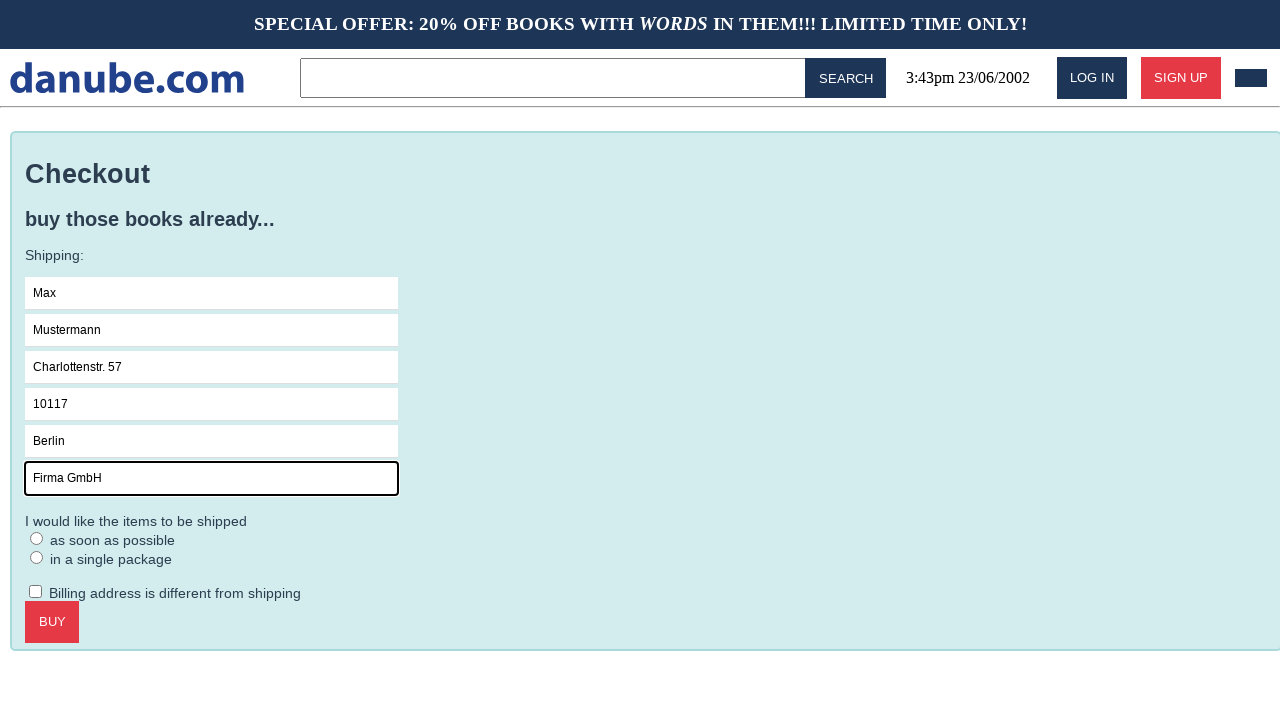

Clicked on checkout form at (646, 439) on .checkout > form
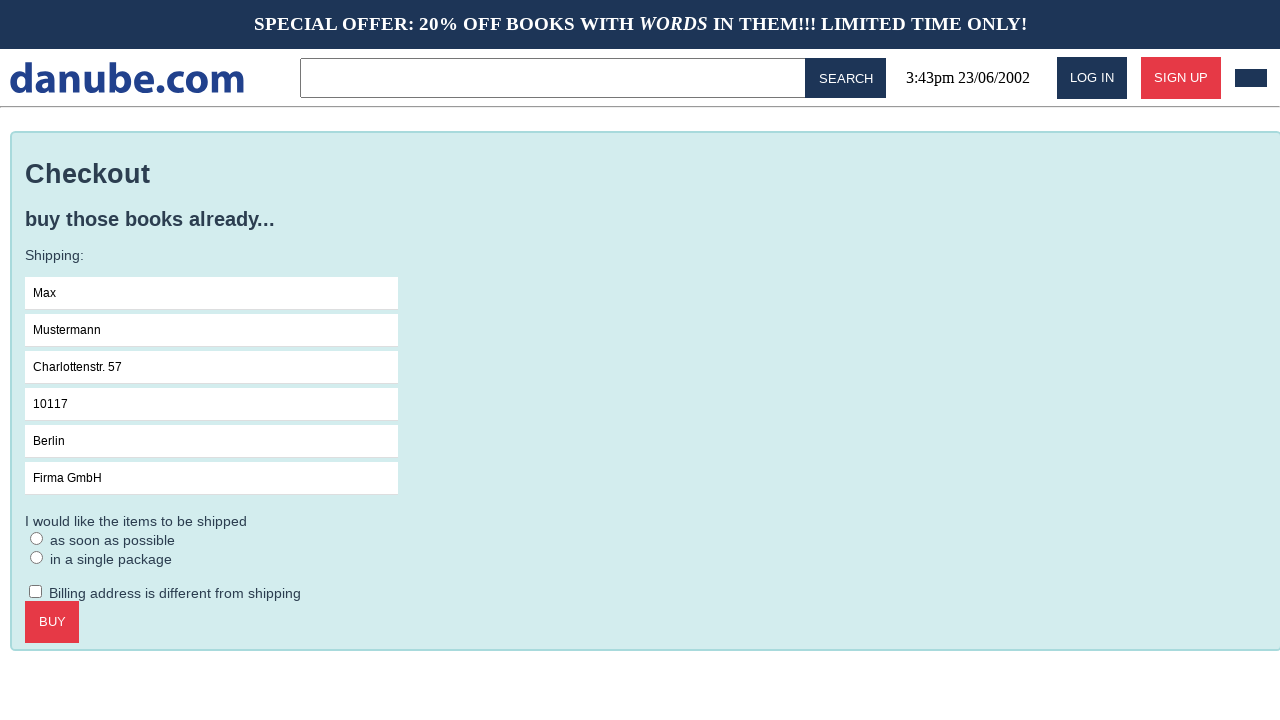

Selected ASAP delivery option at (37, 538) on #asap
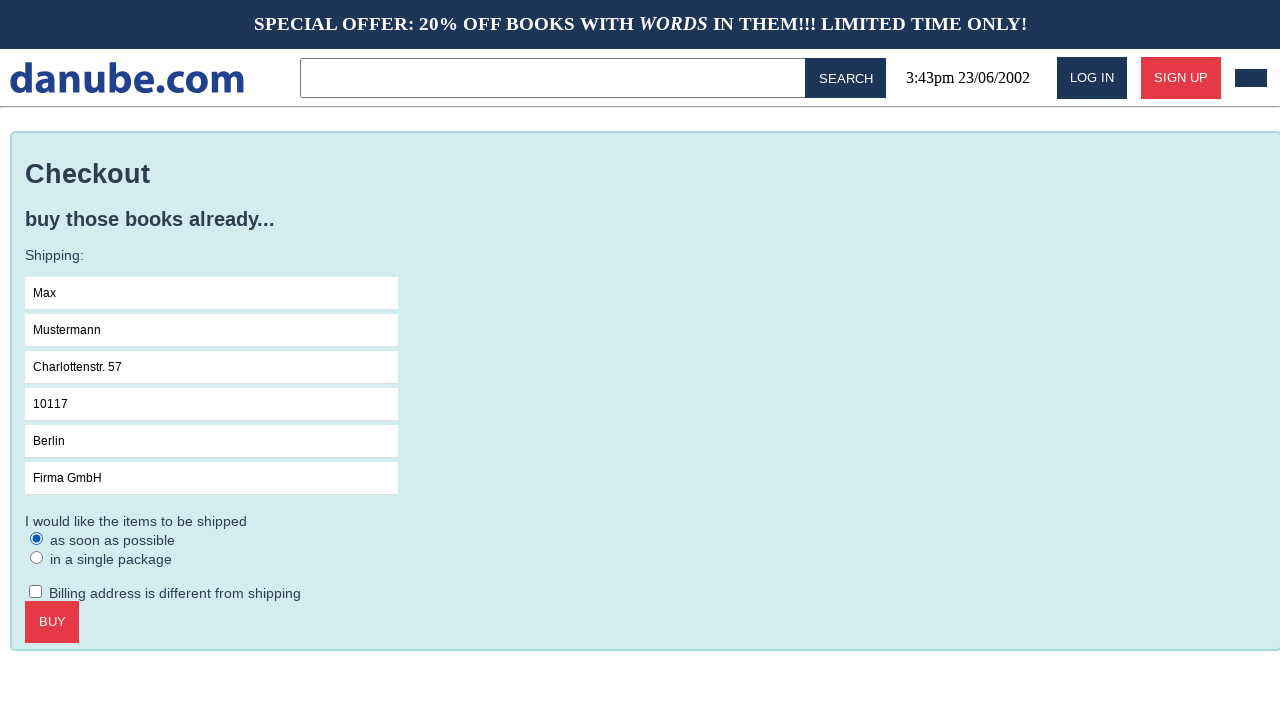

Clicked button to complete checkout at (52, 622) on .checkout > .call-to-action
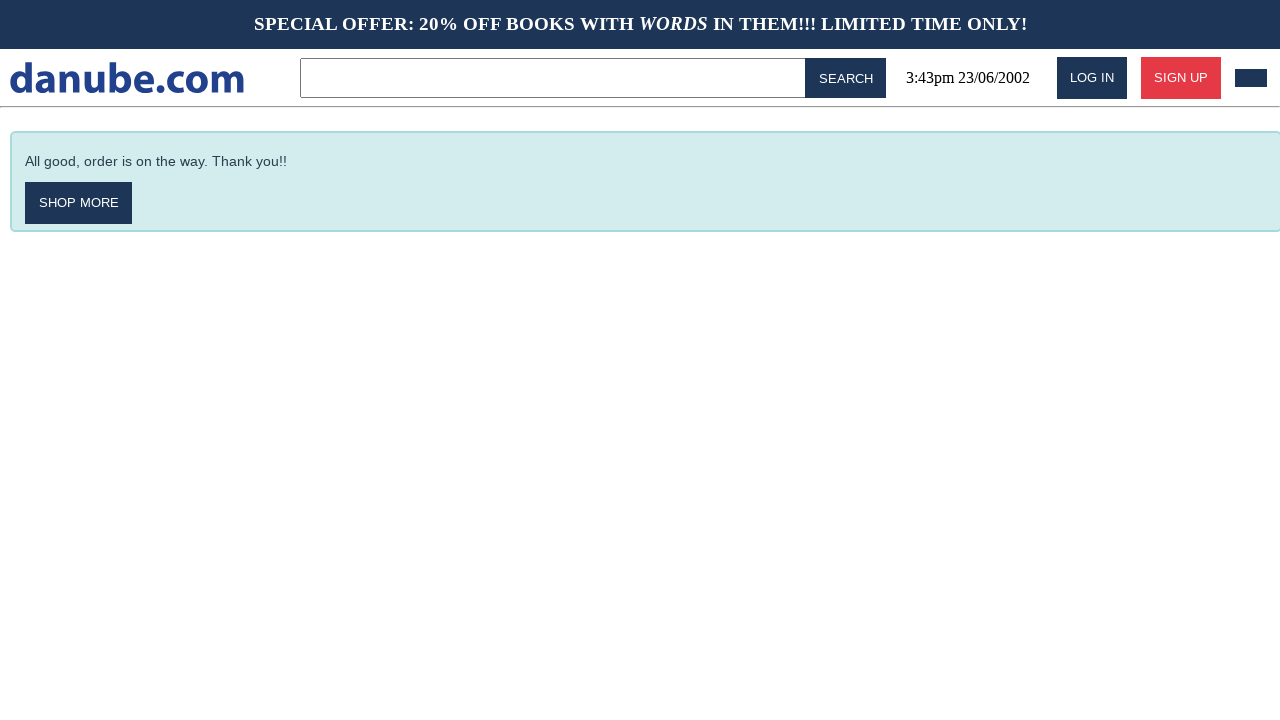

Order confirmation page appeared successfully
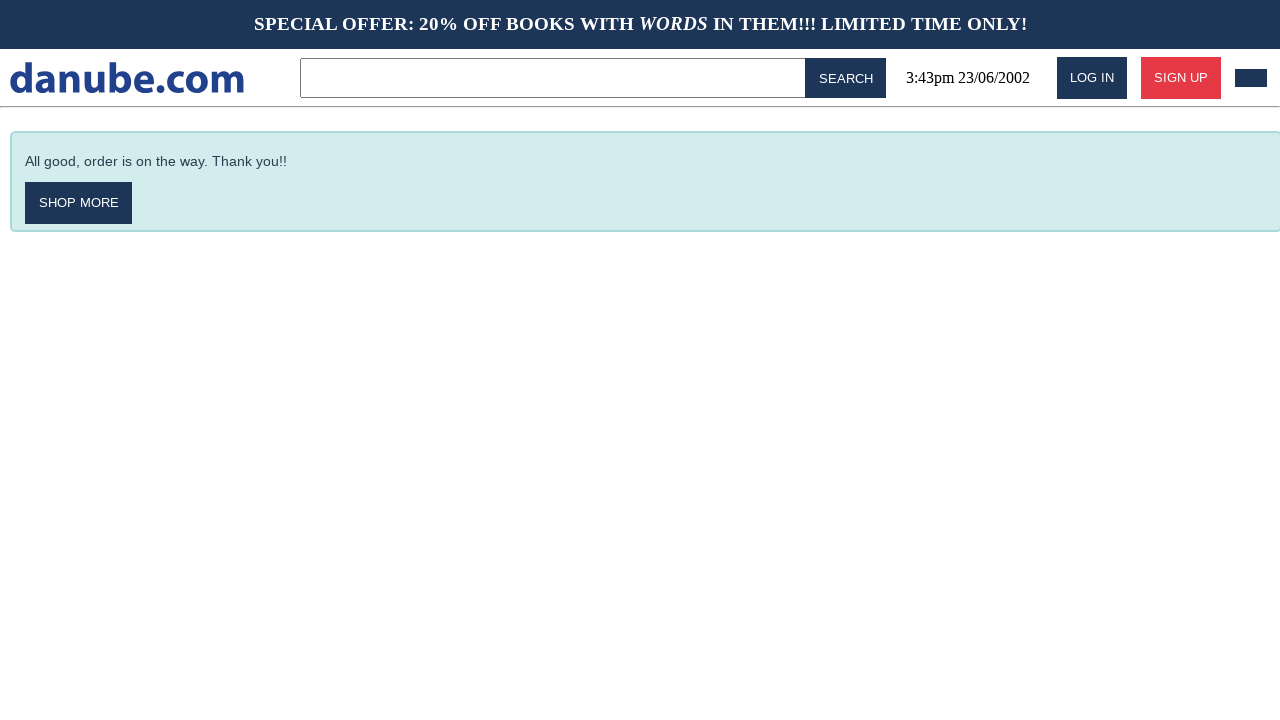

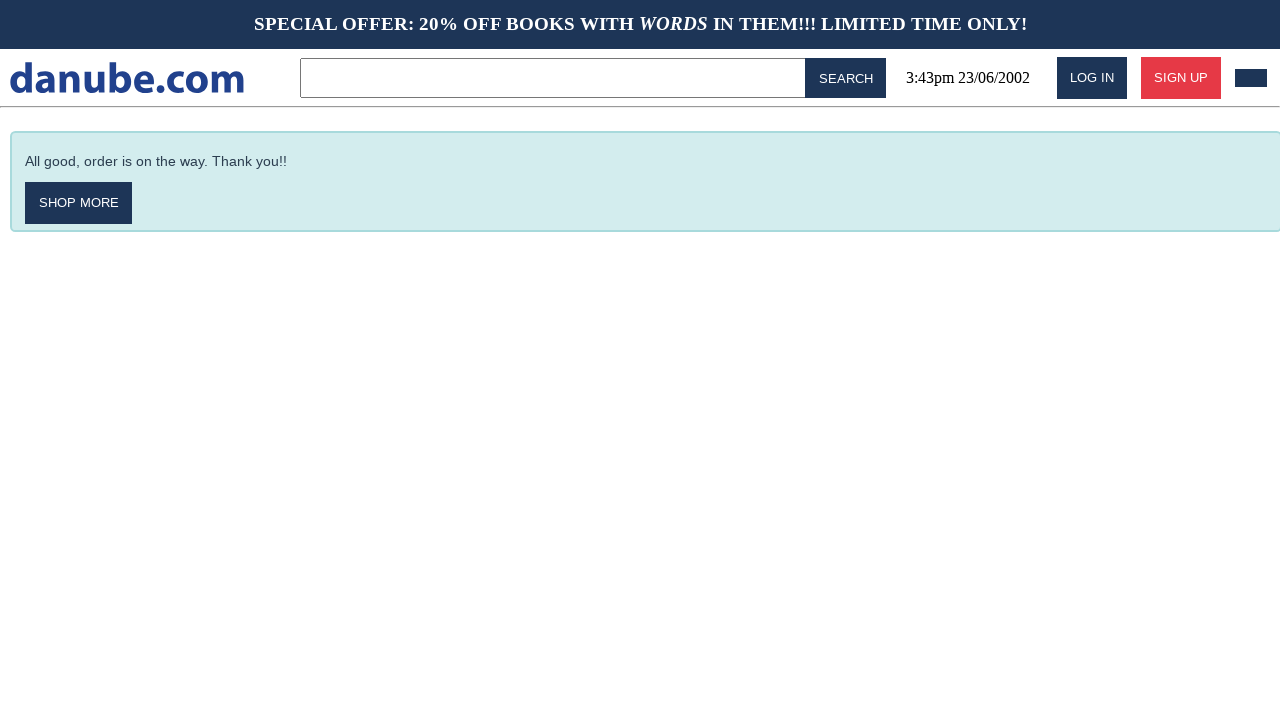